Tests that hovering over services menu displays submenu

Starting URL: https://viaporttrans.com/

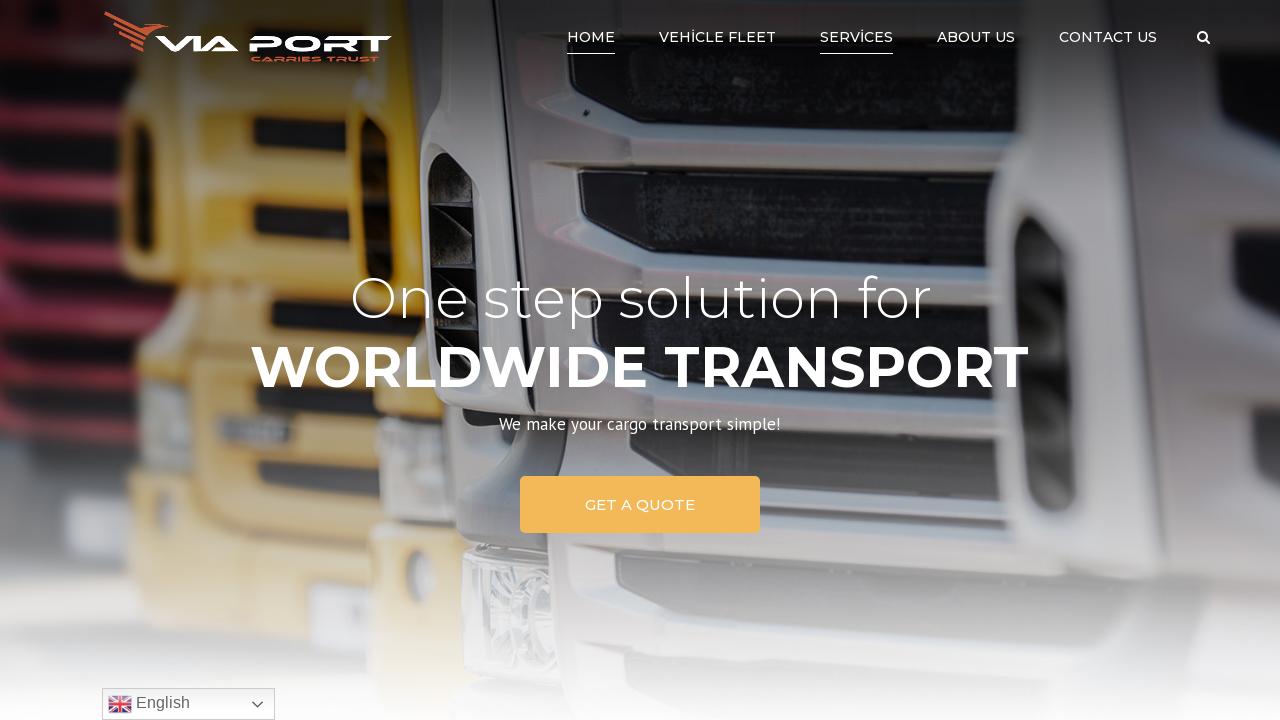

Clicked Services link in navigation bar at (856, 37) on text=Services
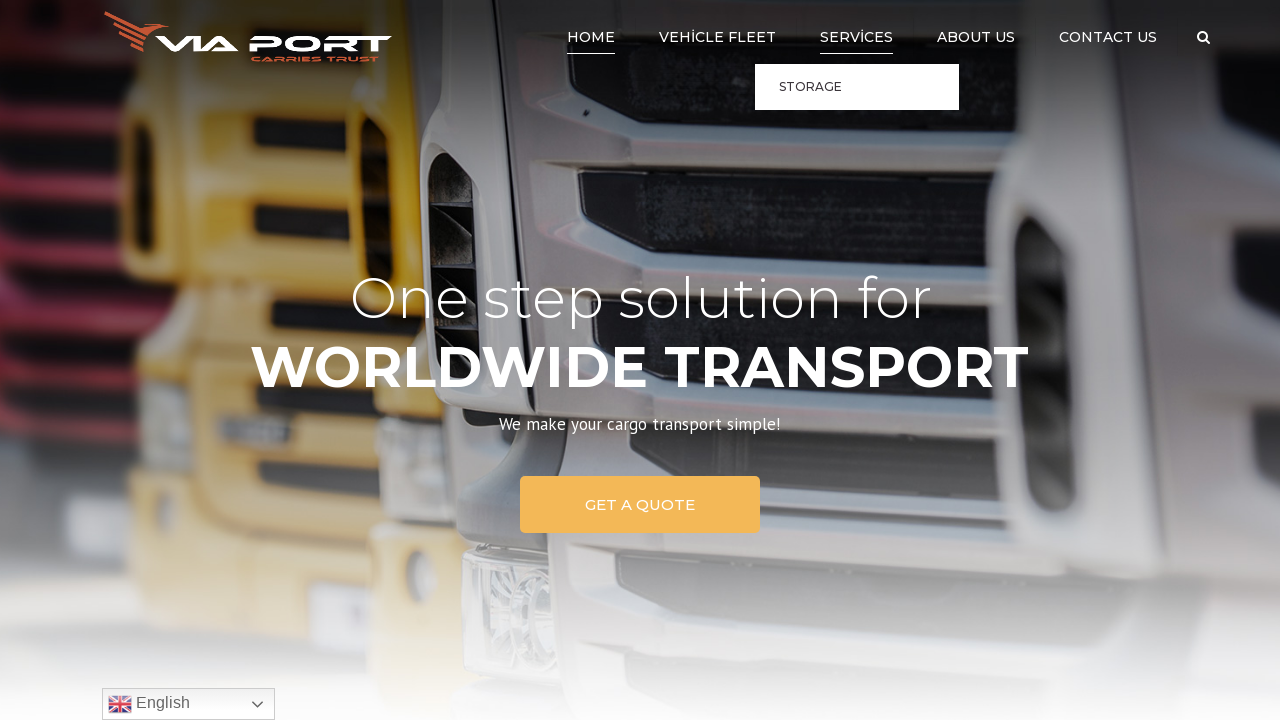

Hovered over Services menu to display submenu at (856, 37) on text=Services
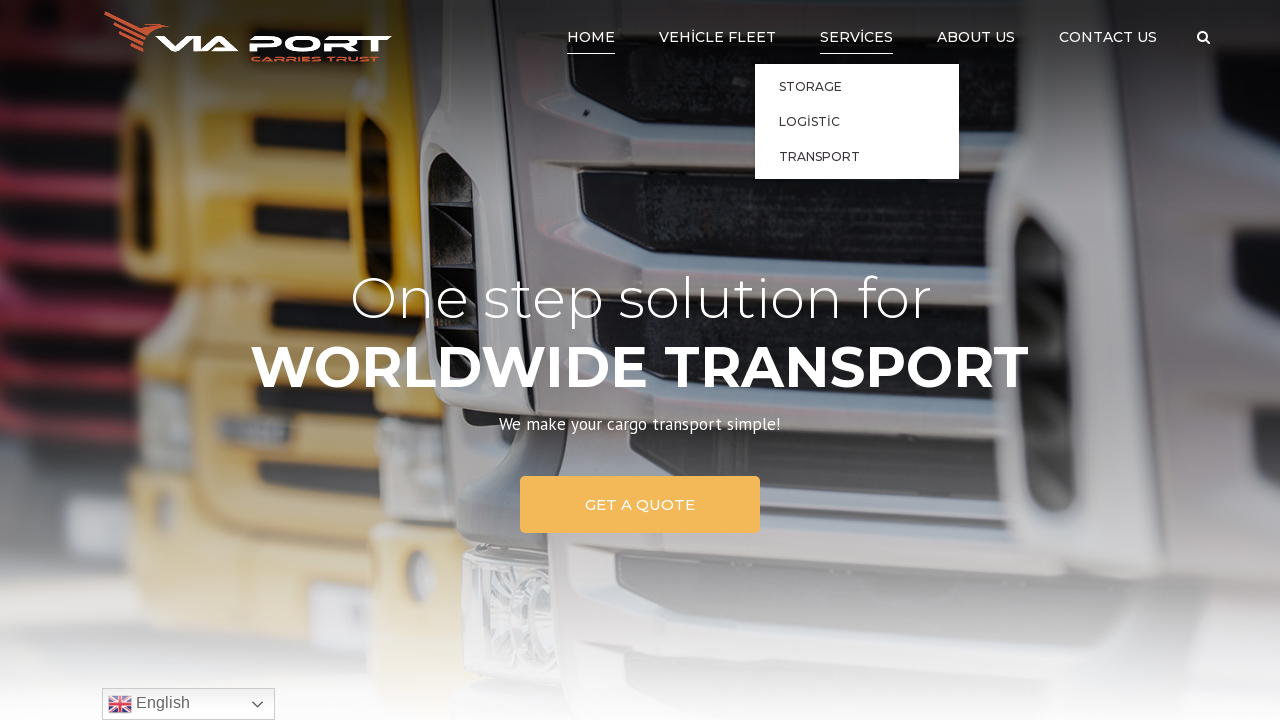

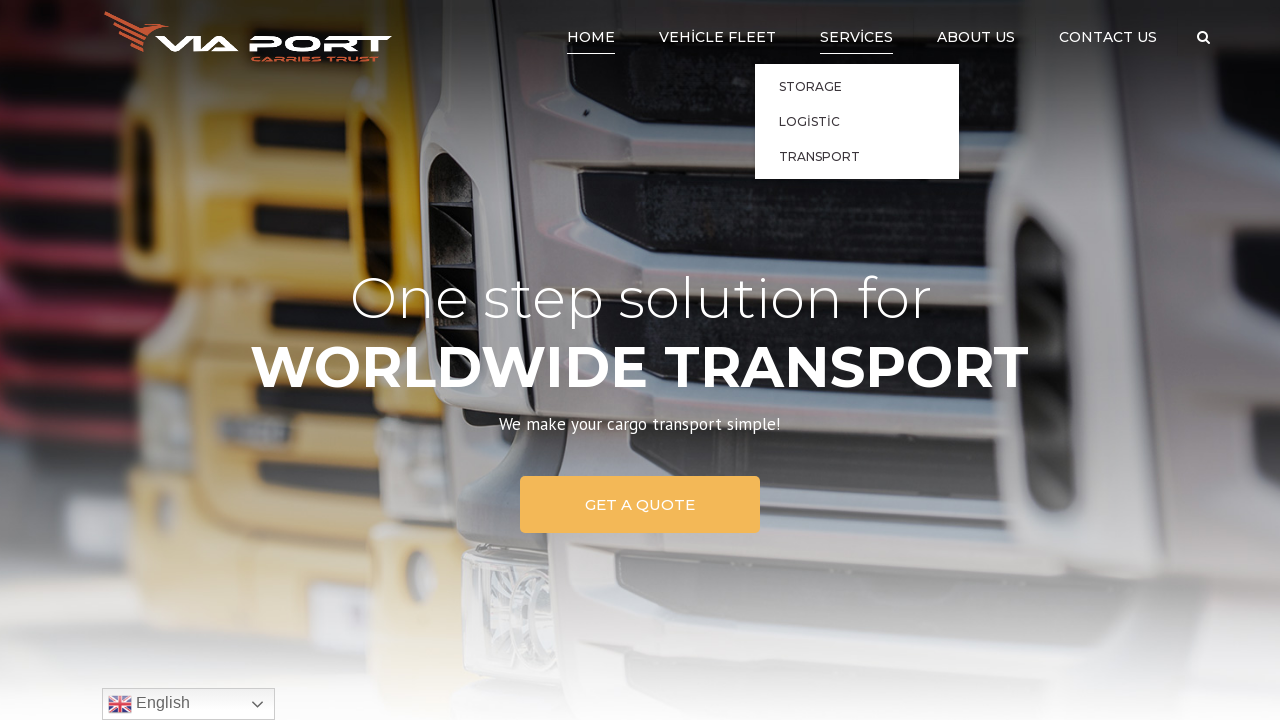